Tests a contact form by filling in all fields and then clicking reset followed by submit button using JavaScript execution

Starting URL: https://www.automationtesting.co.uk/contactForm.html

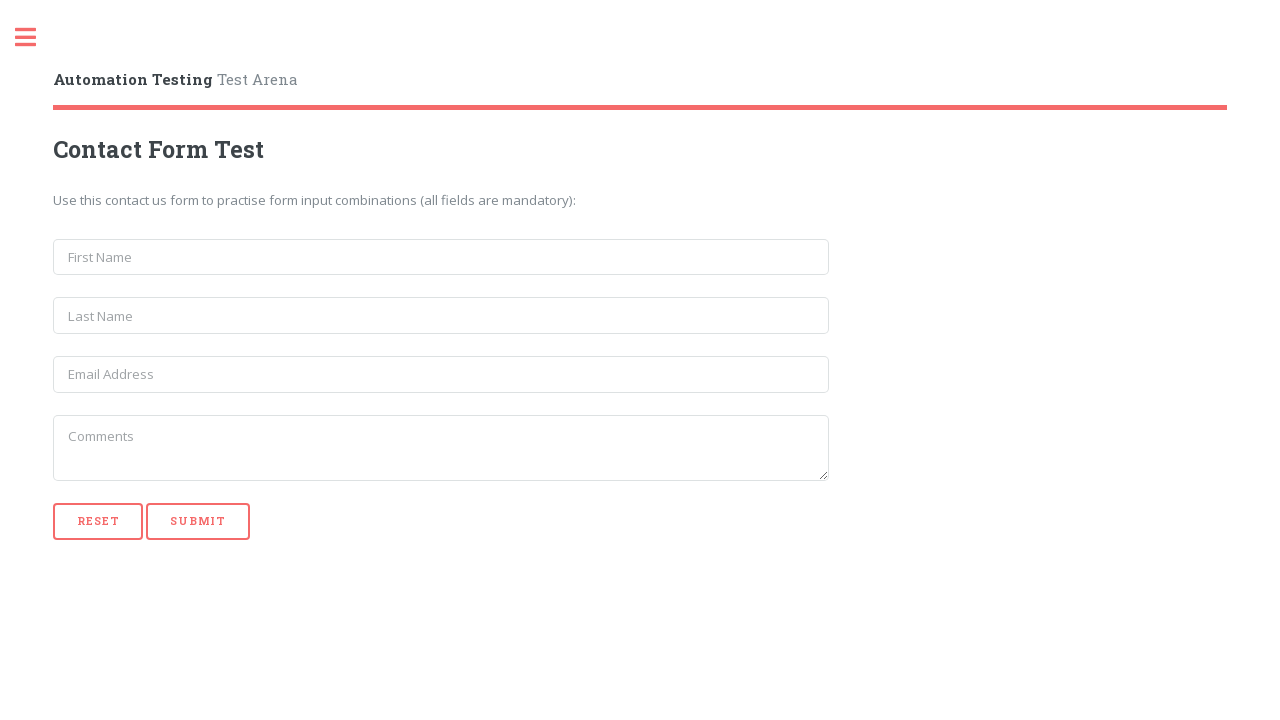

Filled first name field with 'John' on form#contact_form > input[name='first_name']
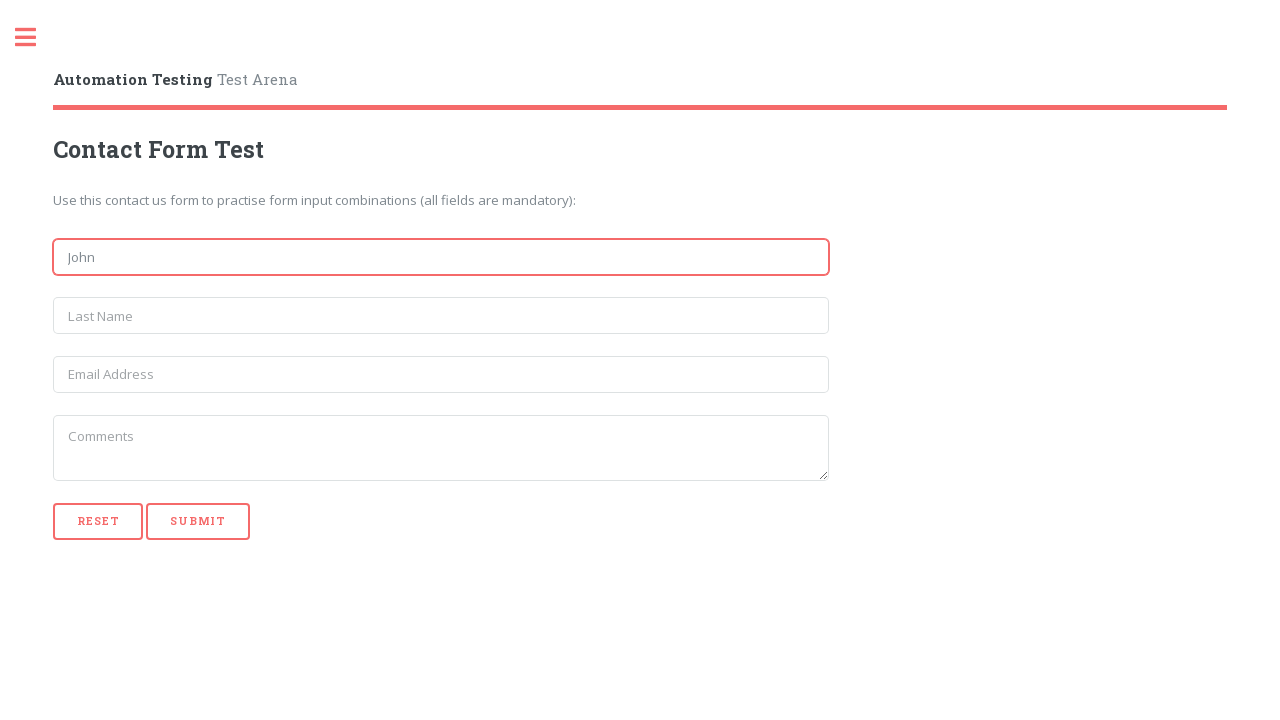

Filled last name field with 'Doe' on form#contact_form > input[name='last_name']
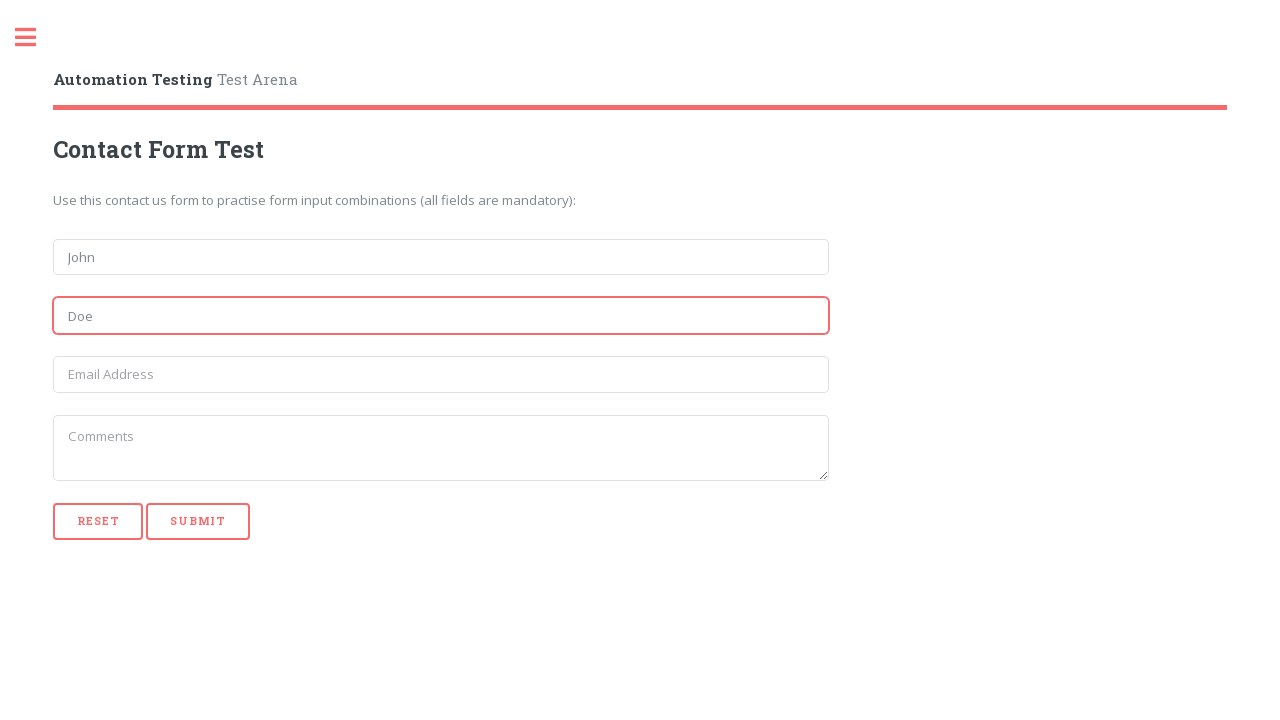

Filled email field with 'johndoe@gmail.com' on form#contact_form > input[name='email']
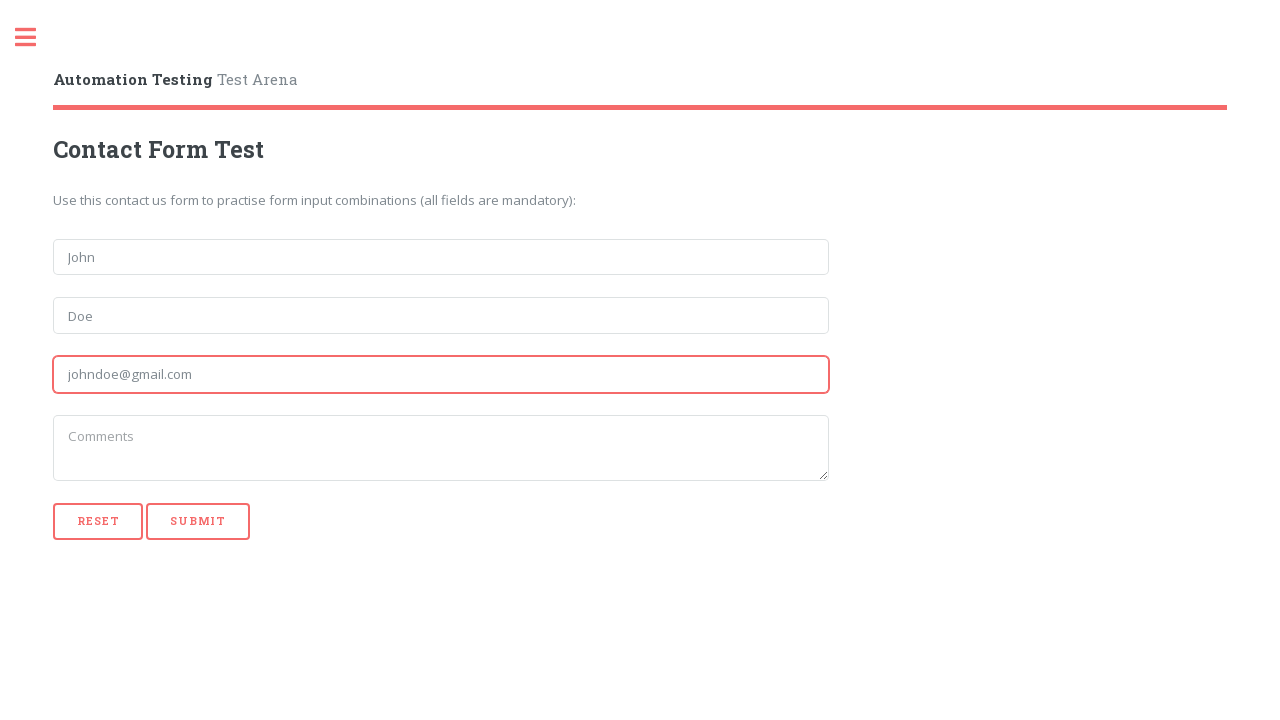

Filled message field with 'This is some text.' on form#contact_form > textarea[name='message']
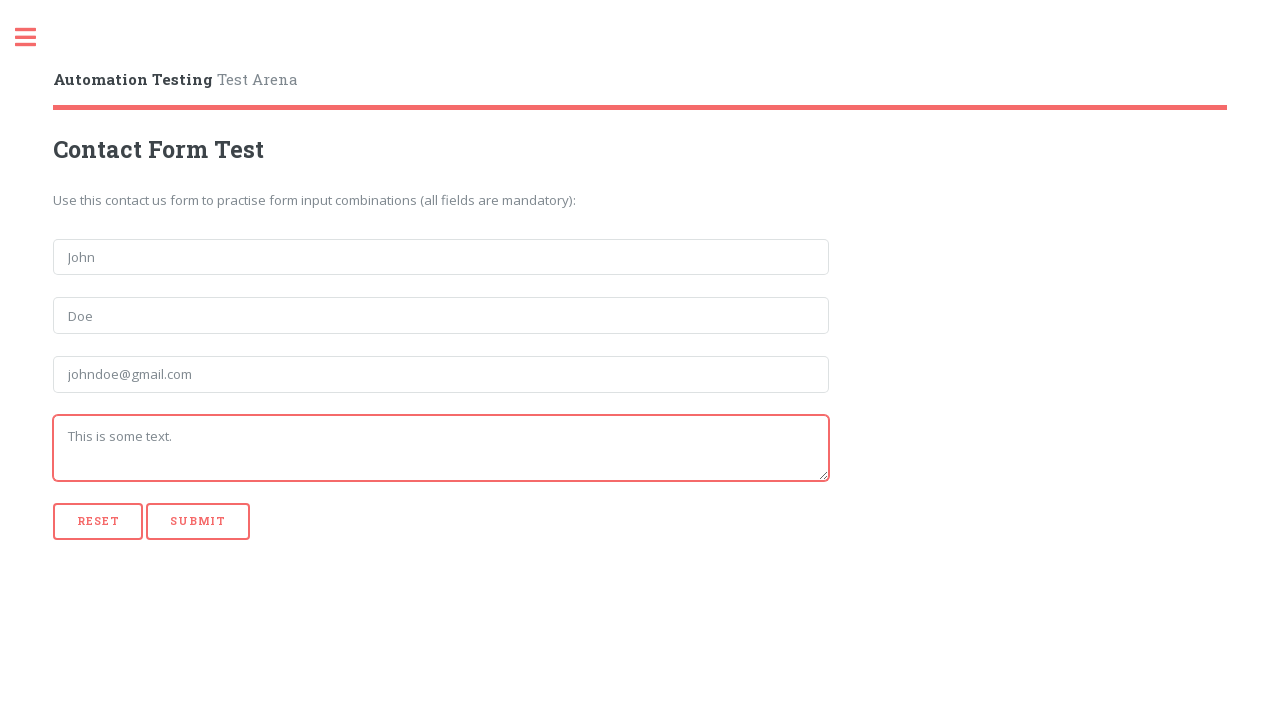

Clicked reset button then submit button using JavaScript execution
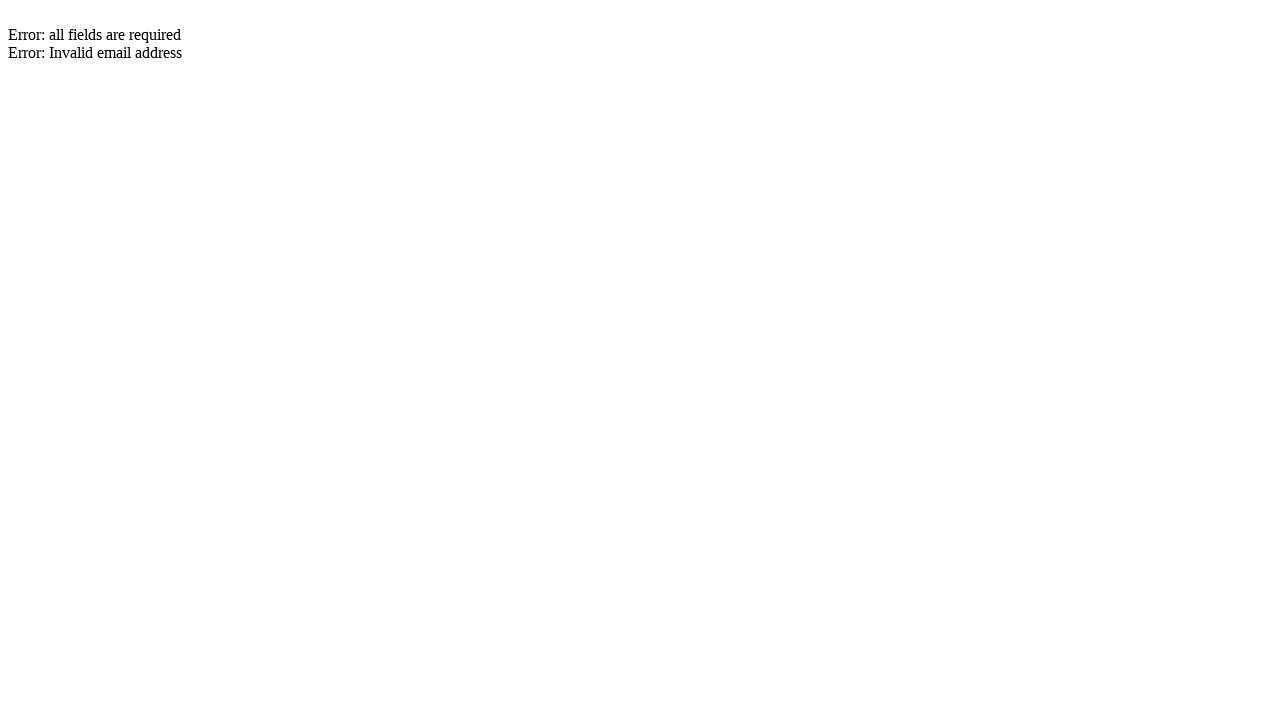

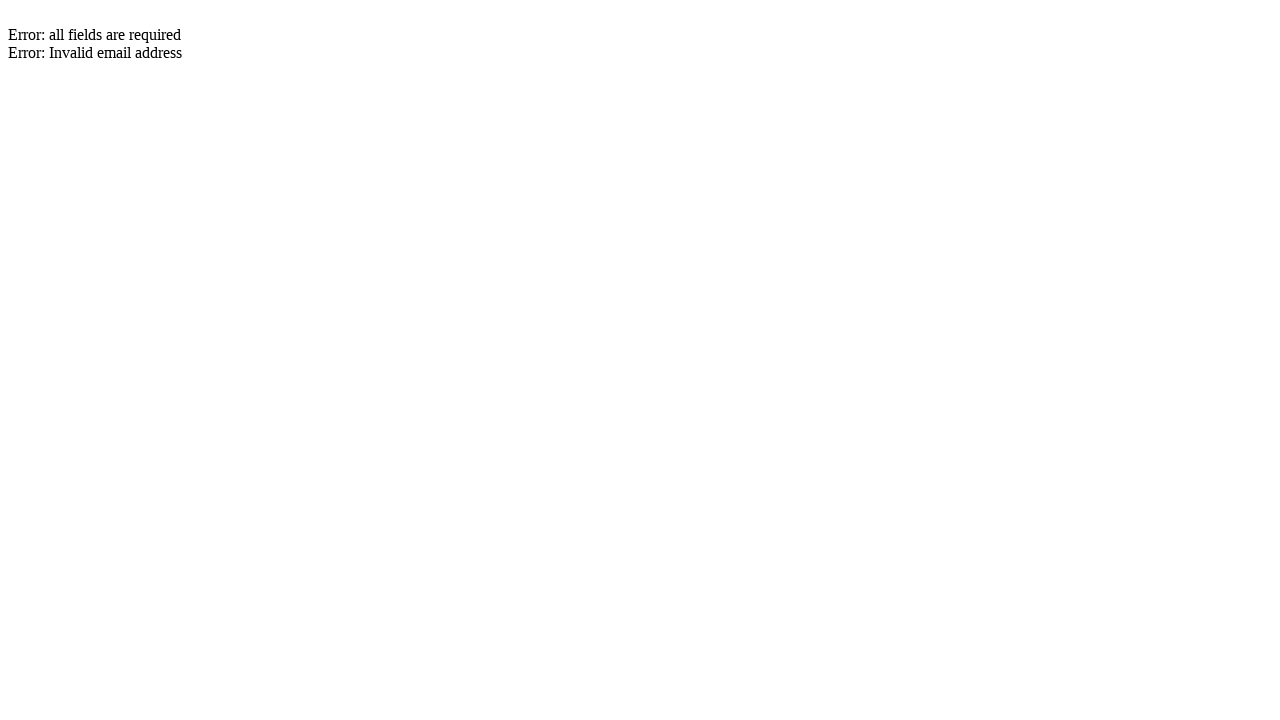